Navigates to W3Schools HTML tables tutorial page and verifies that a table with rows is present on the page

Starting URL: https://www.w3schools.com/html/html_tables.asp

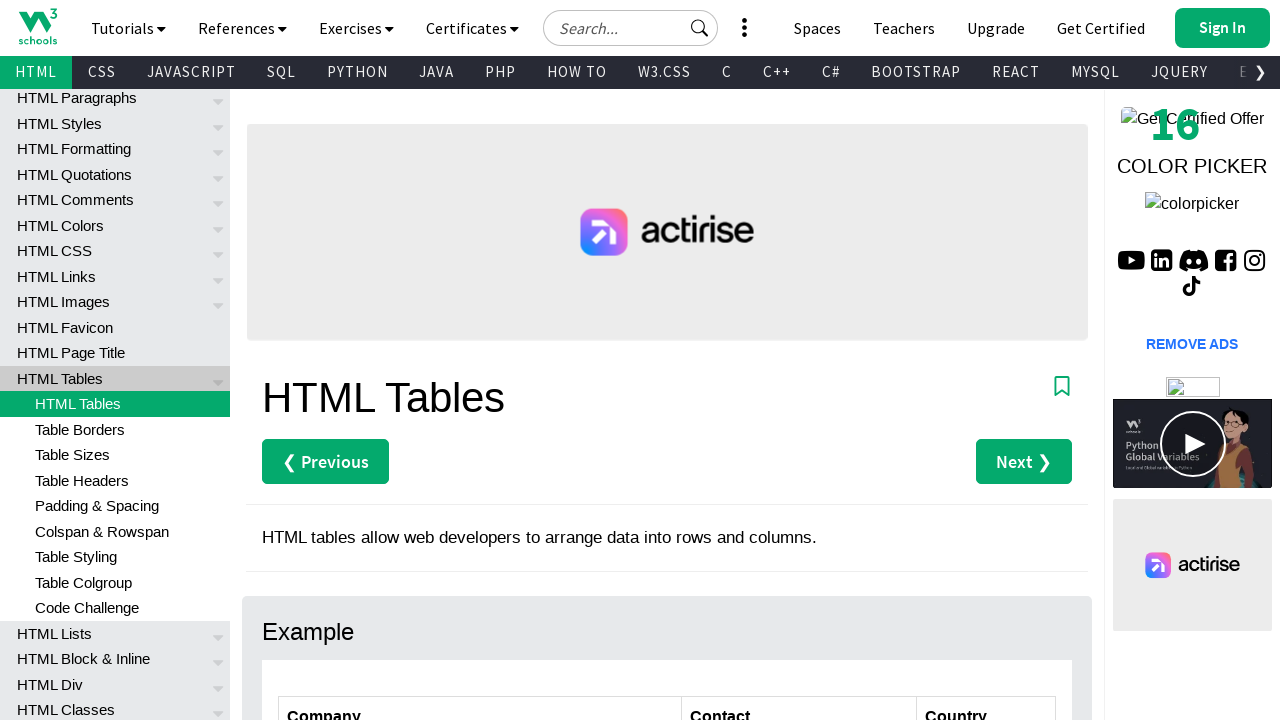

Navigated to W3Schools HTML tables tutorial page
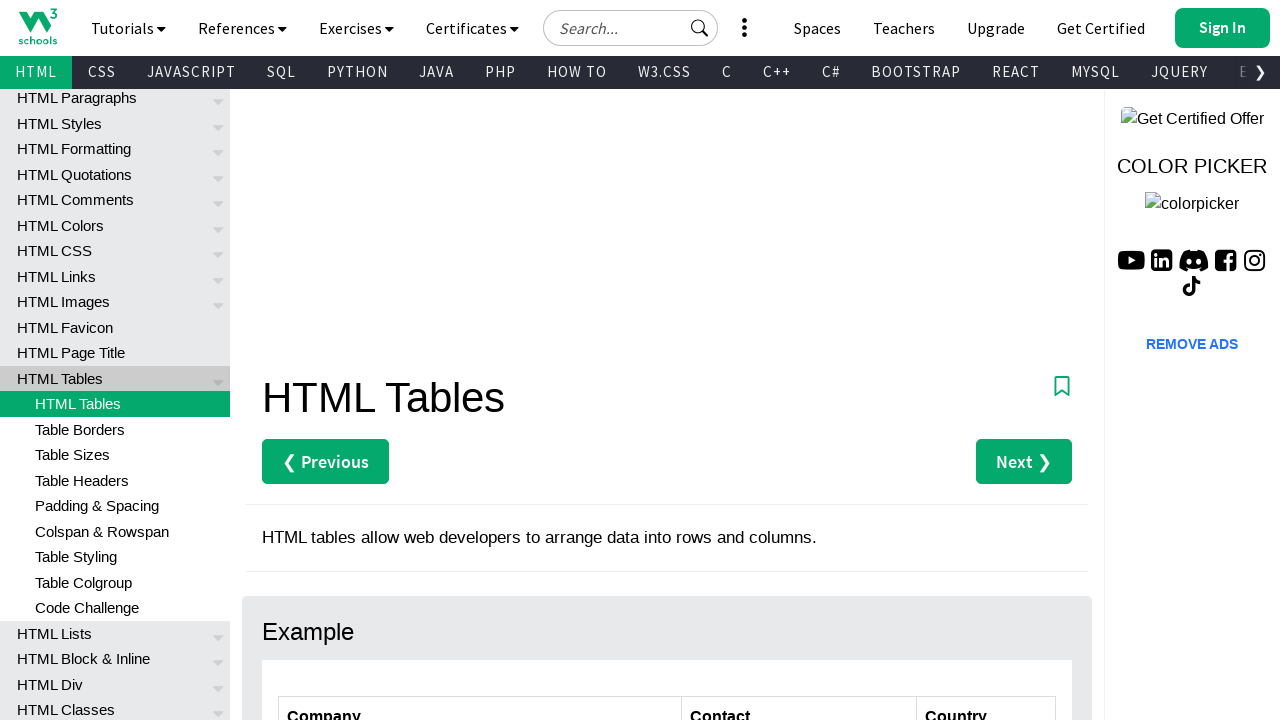

Waited for table rows to load on the page
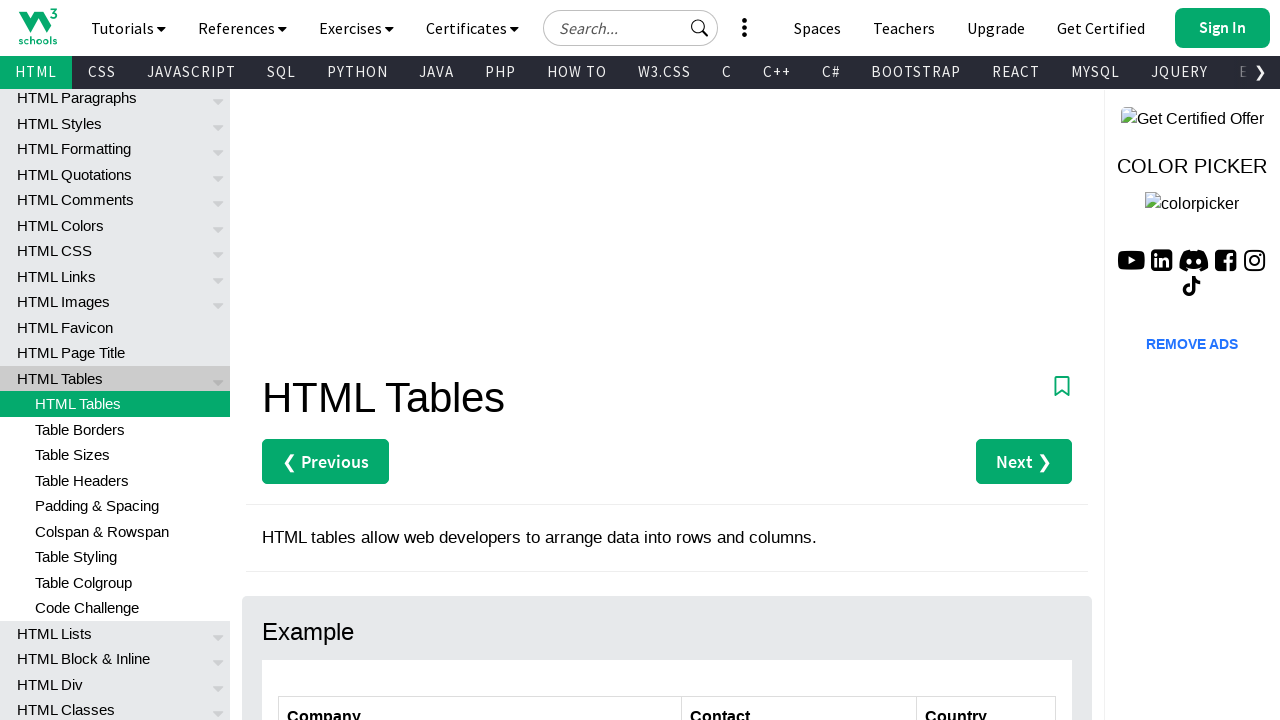

Verified that 18 table rows are present on the page
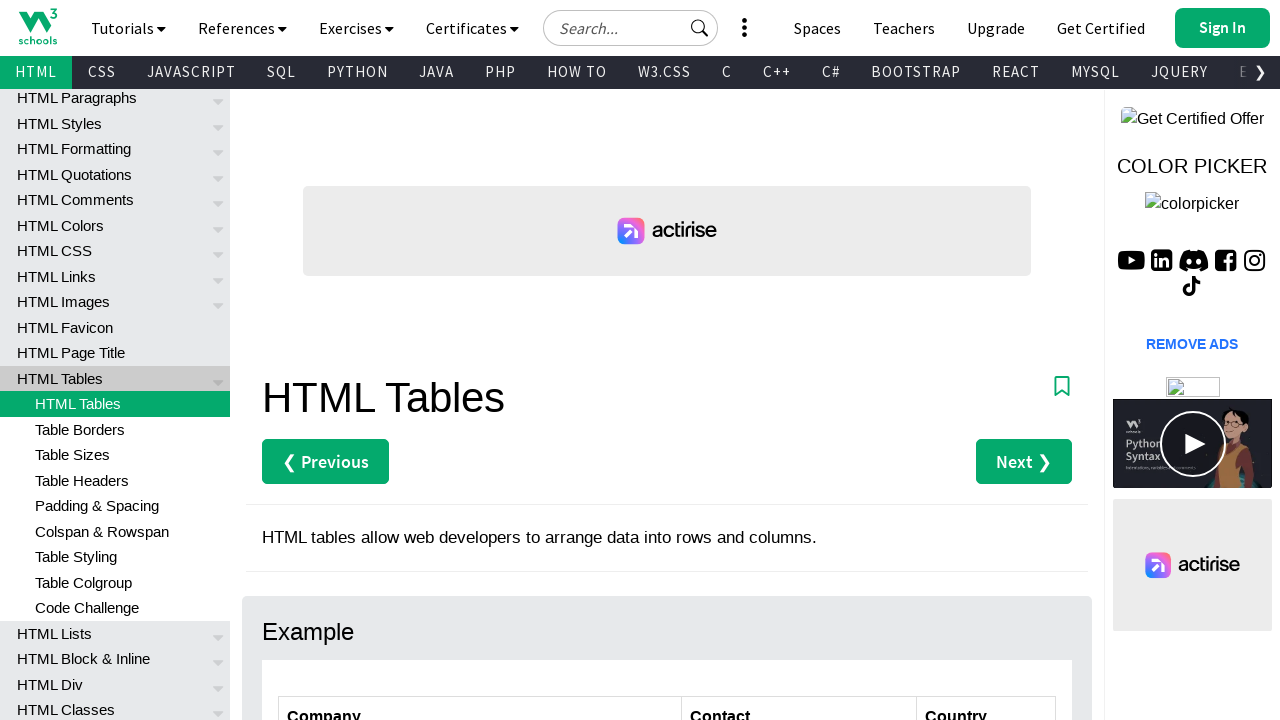

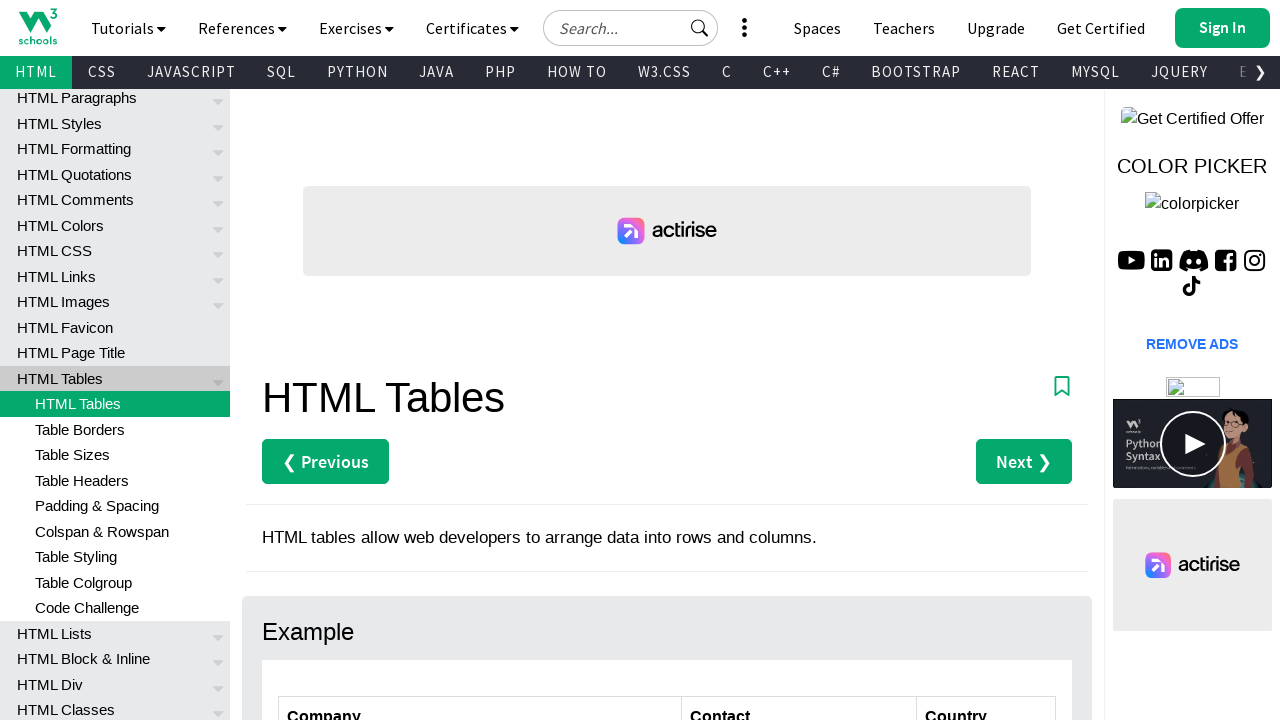